Tests the shopping flow by navigating to the shop, returning to home page, verifying arrivals section displays 3 items, clicking on a product image, adding it to basket, and viewing the basket to verify the item was added

Starting URL: https://practice.automationtesting.in

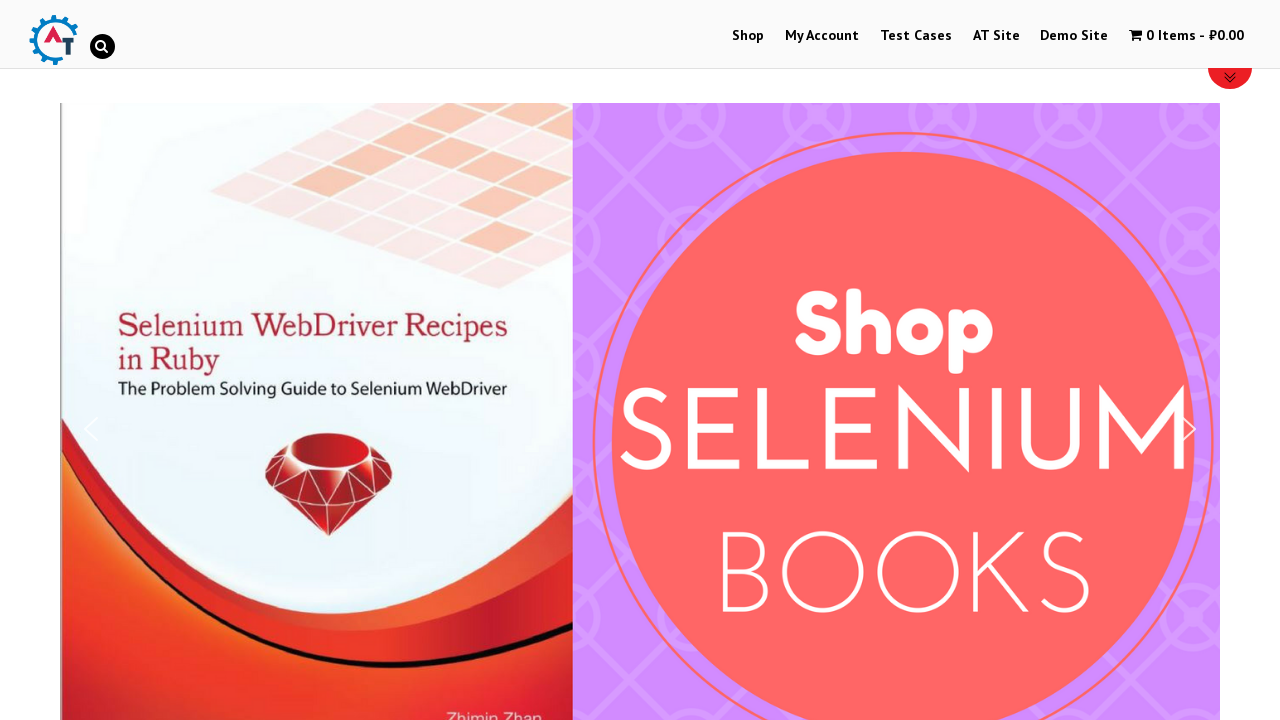

Clicked on Shop link at (748, 36) on text=Shop
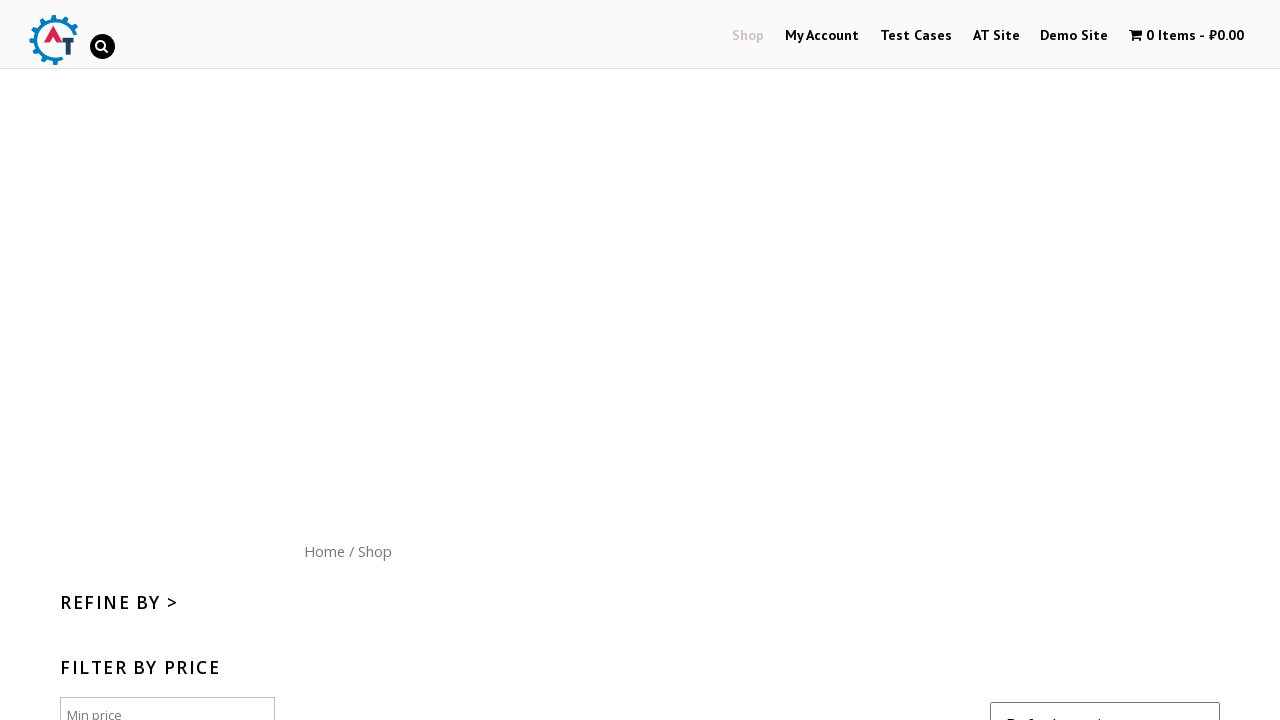

Waited for Shop page to load
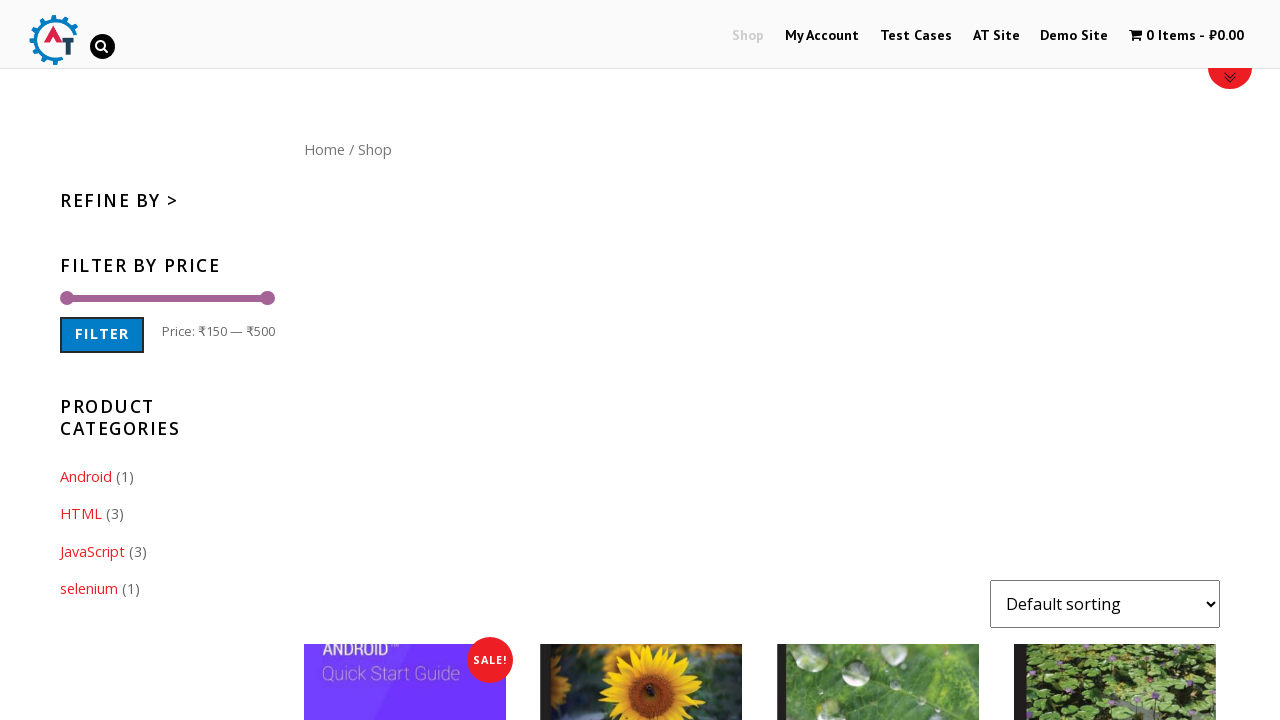

Clicked on Home link at (324, 149) on text=Home
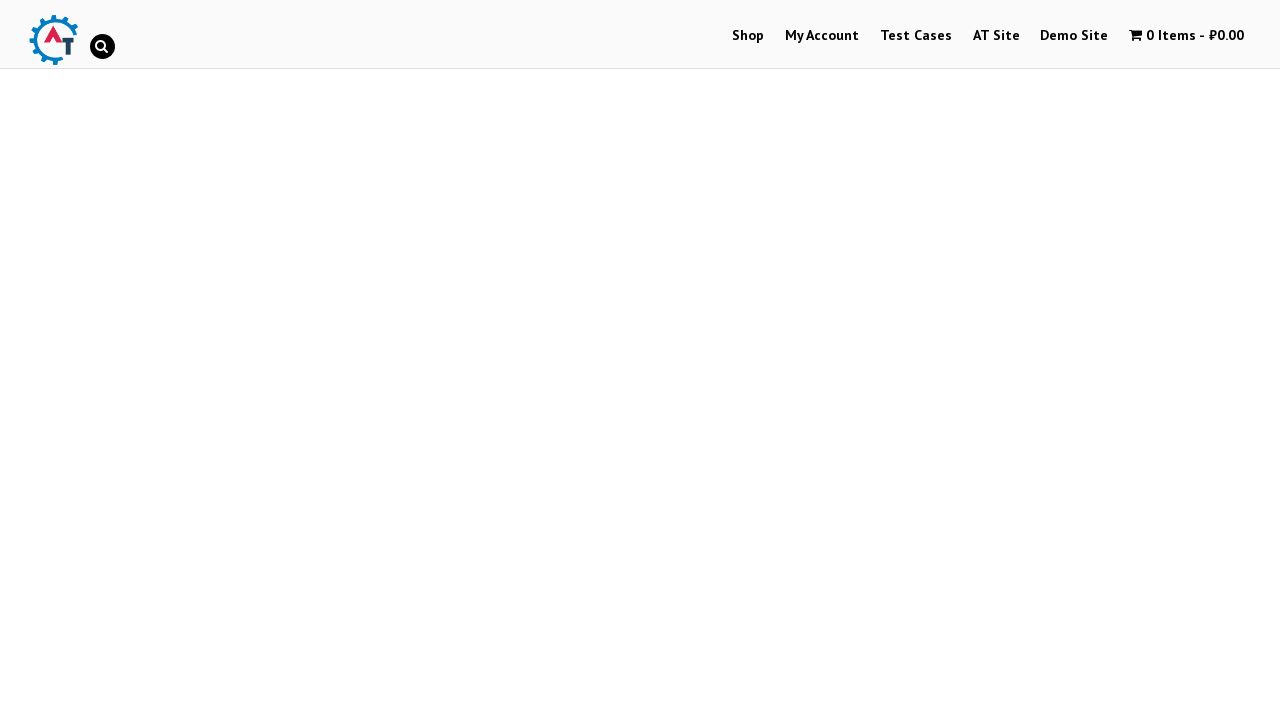

Waited for Home page to load
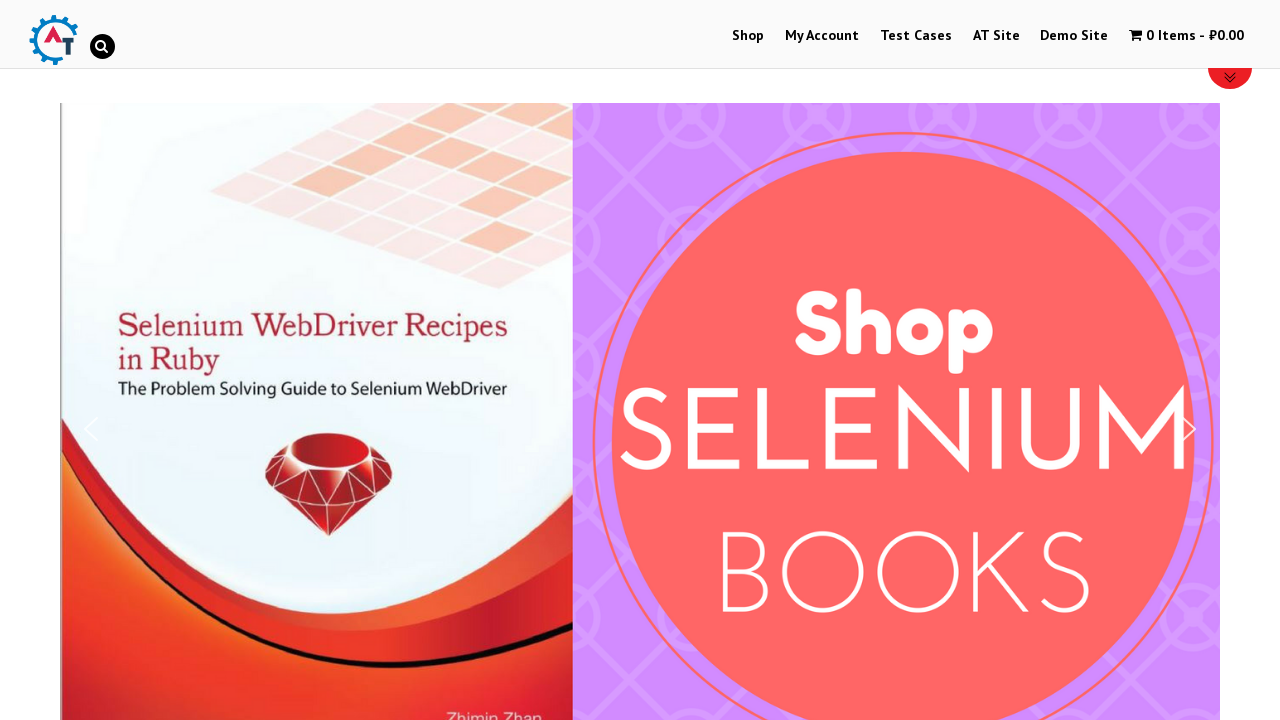

Located arrival images
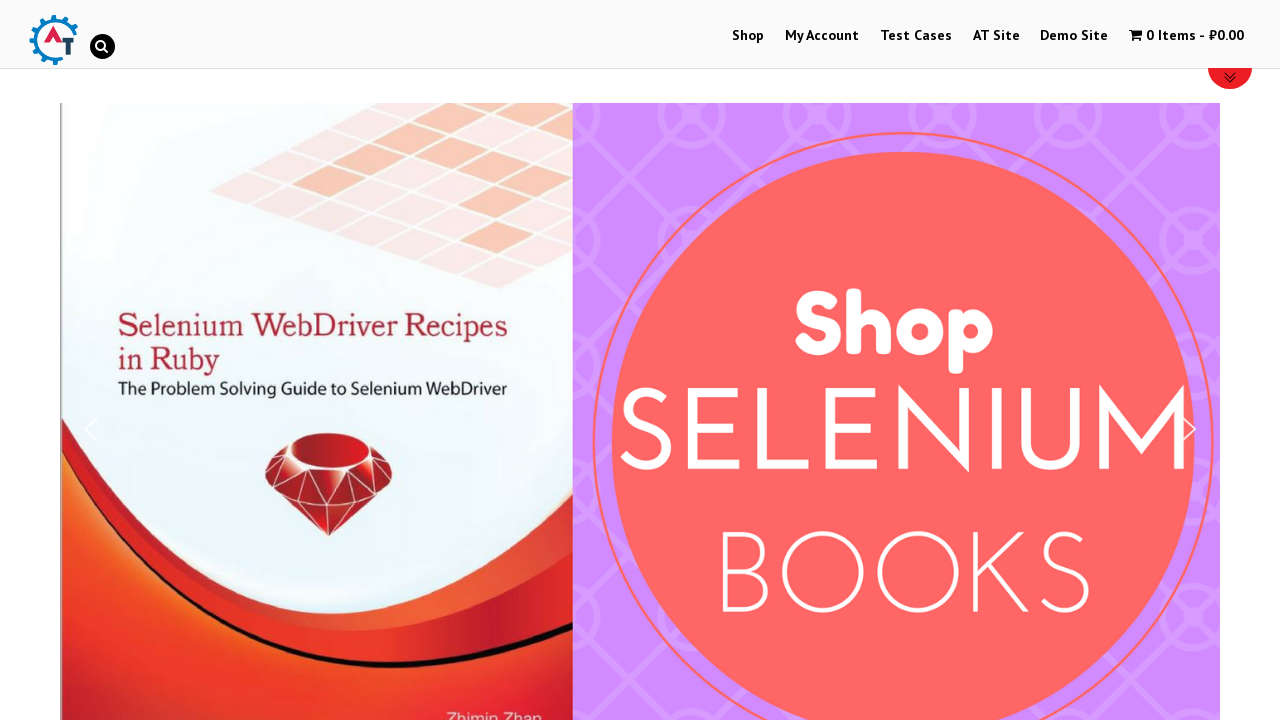

Verified 3 arrival items are displayed
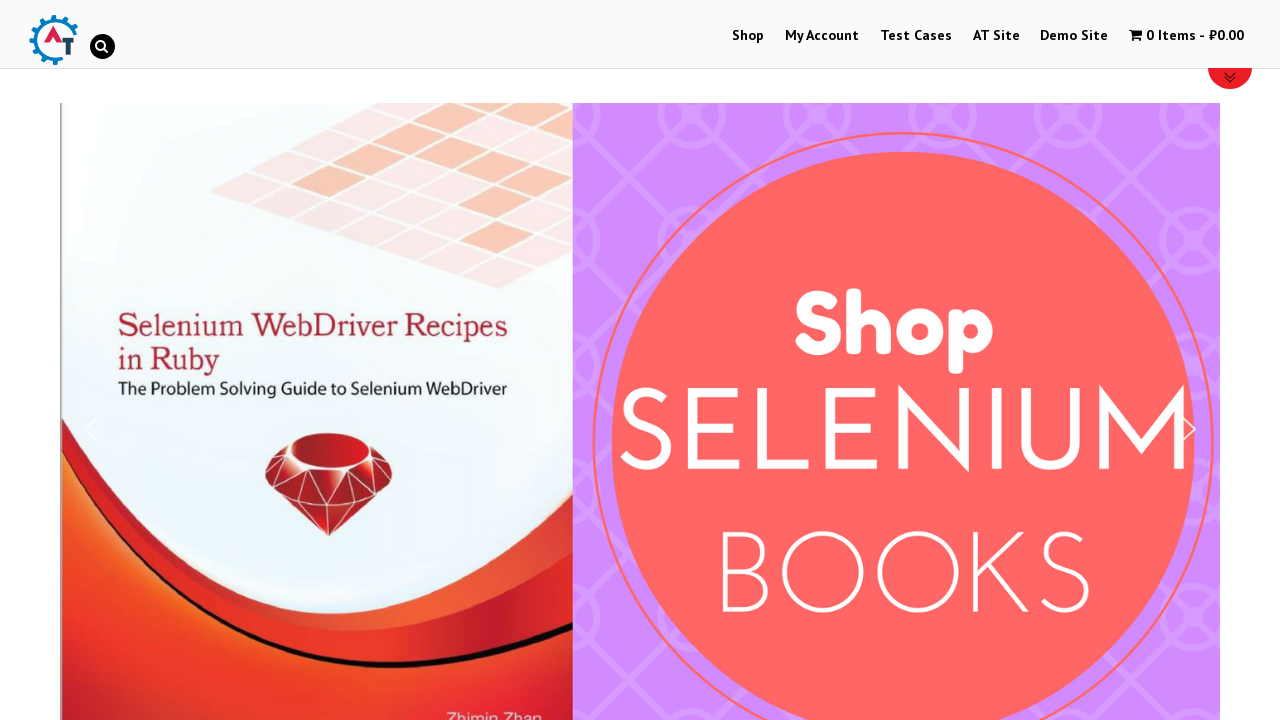

Waited for page rendering
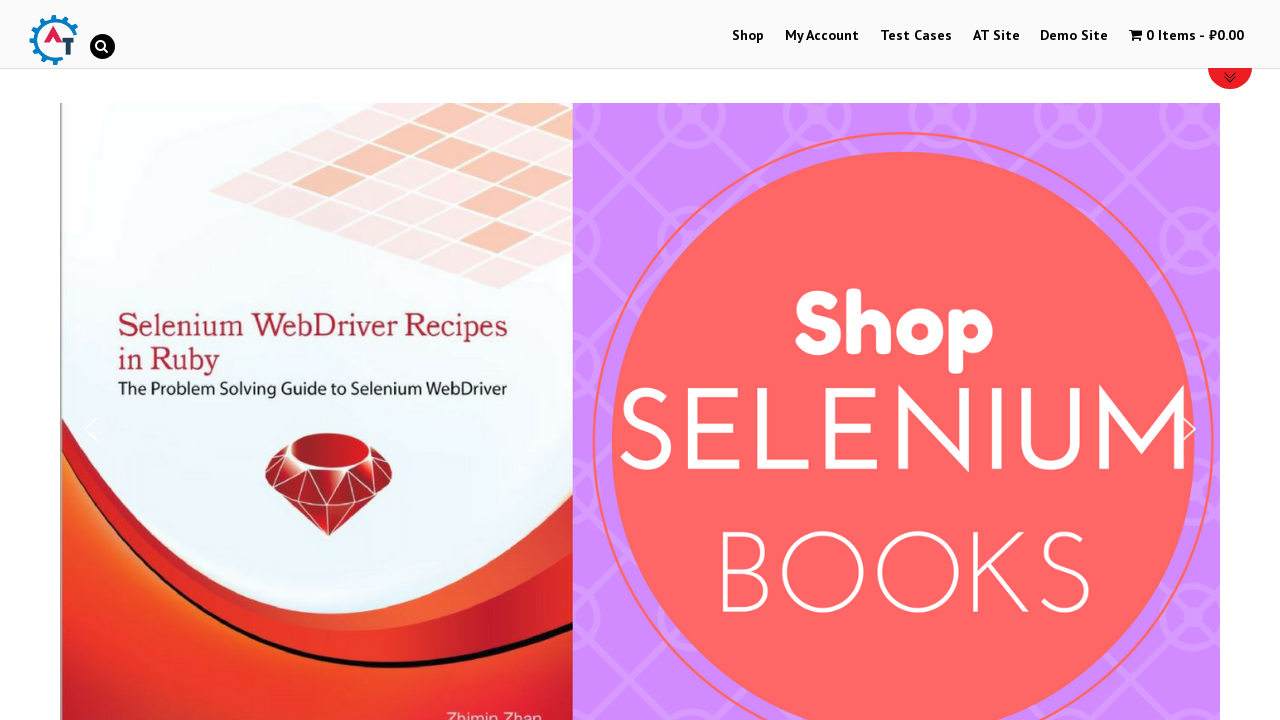

Clicked on Selenium Ruby product image at (241, 361) on img[title="Selenium Ruby"]
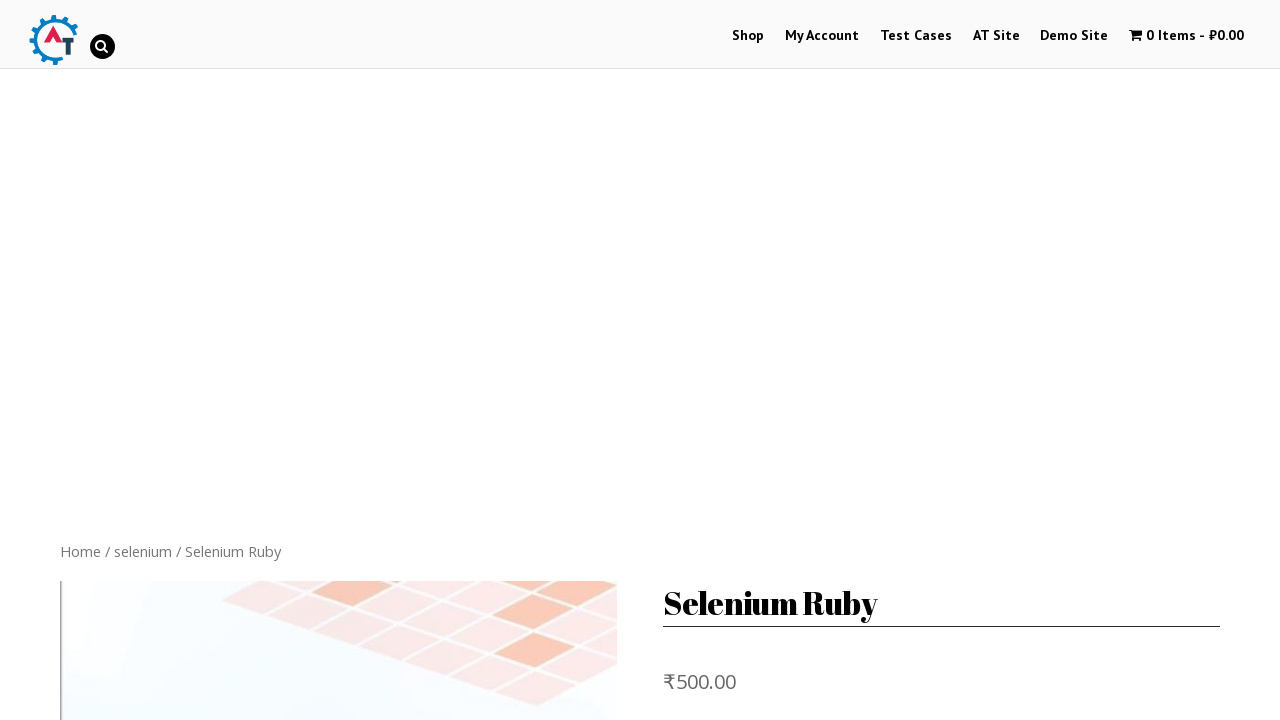

Waited for product page to load
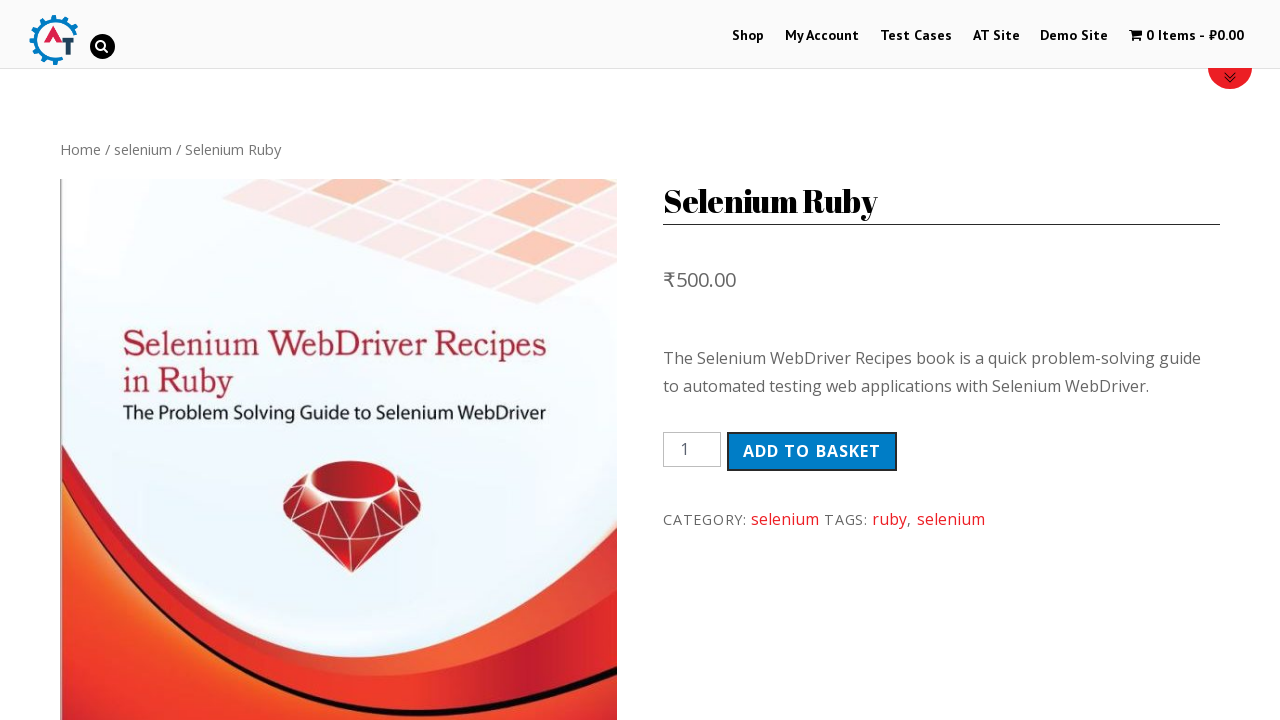

Clicked Add to Basket button at (812, 451) on button:has-text('Add to basket')
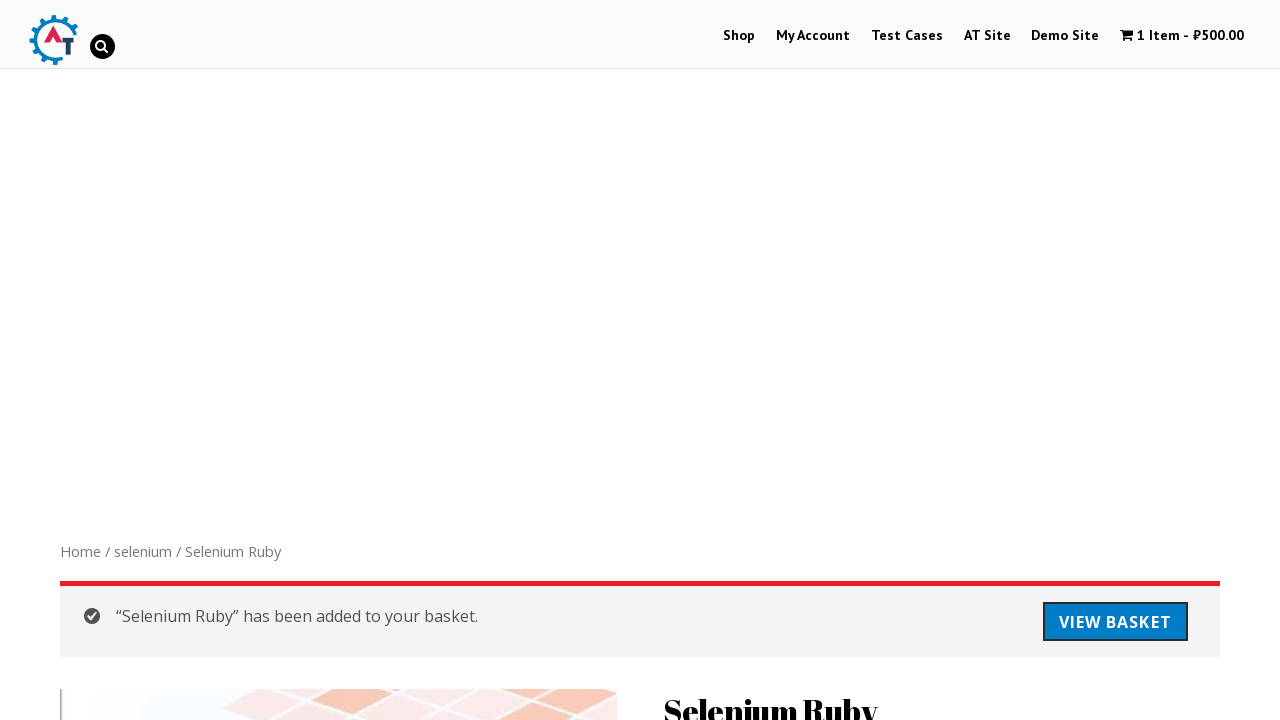

Waited for item to be added to basket
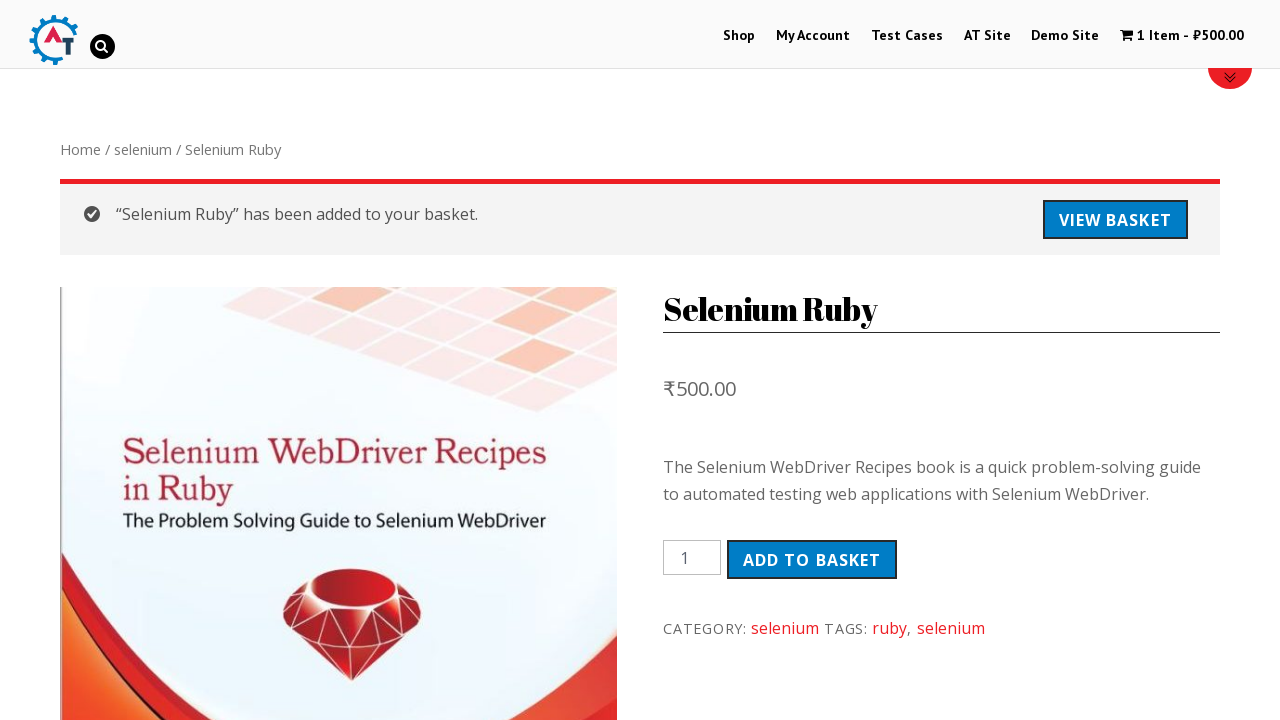

Clicked View Basket link at (1115, 220) on text=View Basket
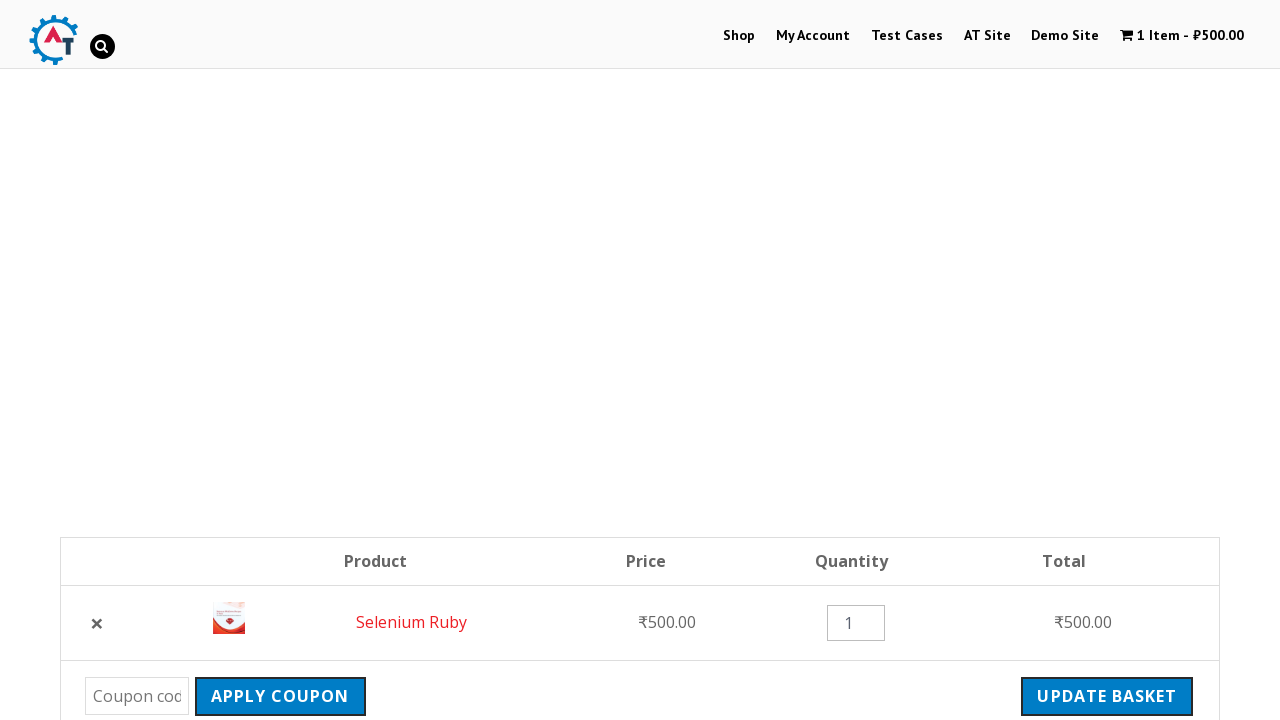

Waited for basket page to load
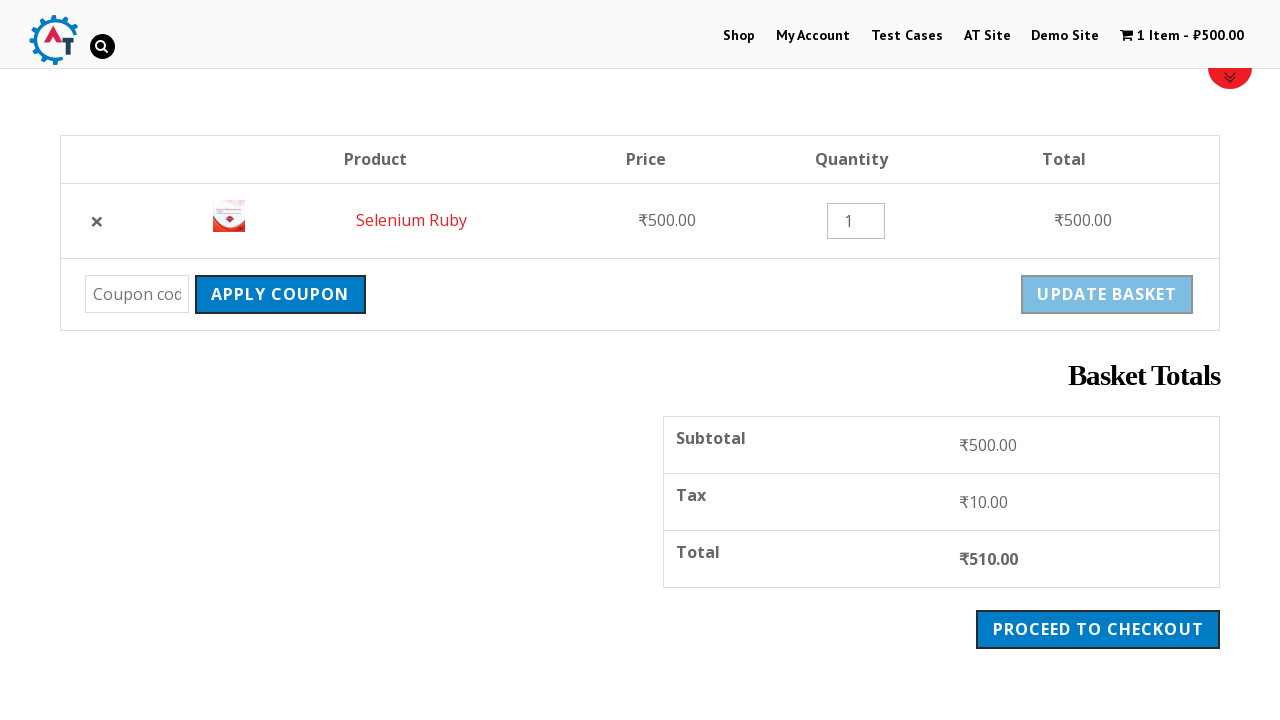

Verified Selenium Ruby item is in basket
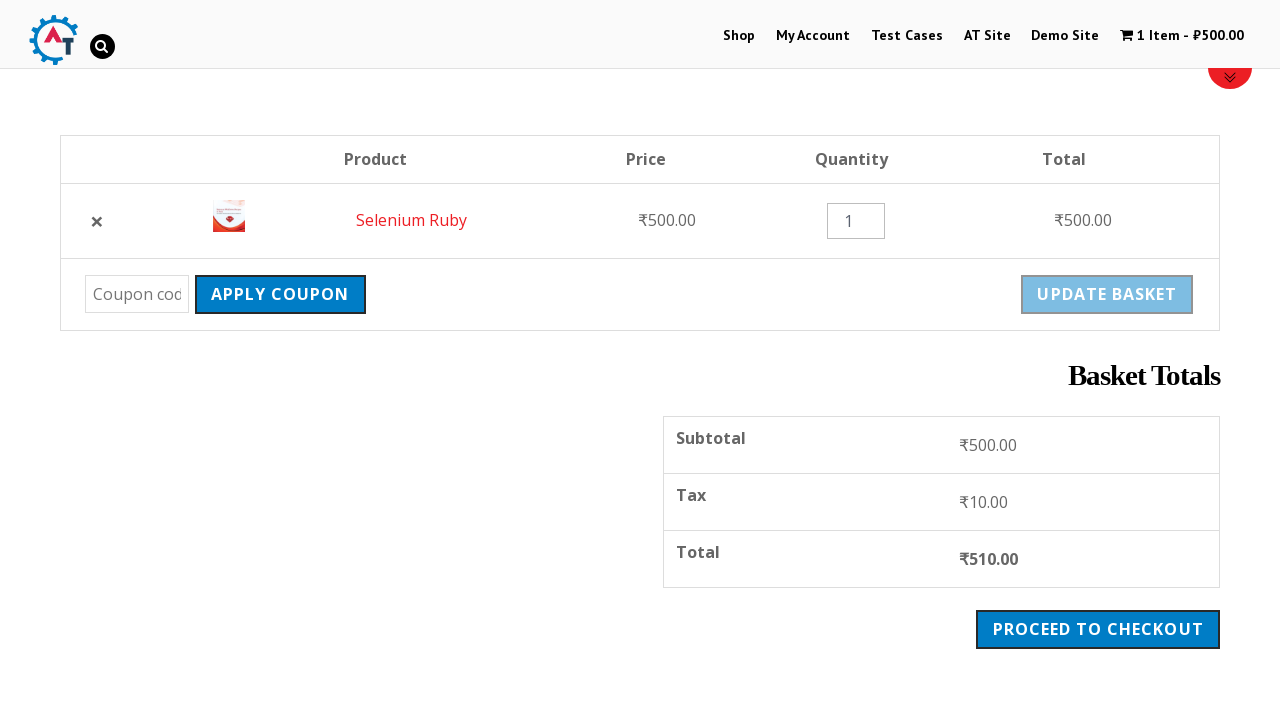

Verified item price ₹500.00 is displayed in basket
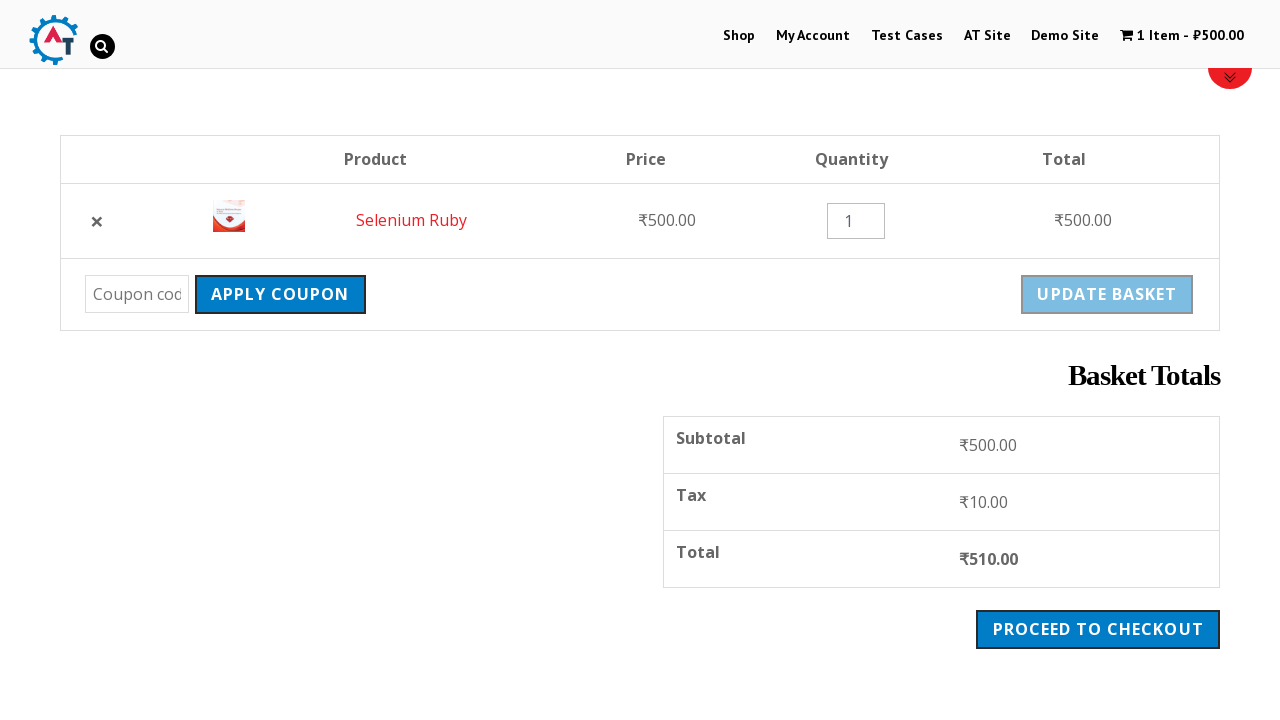

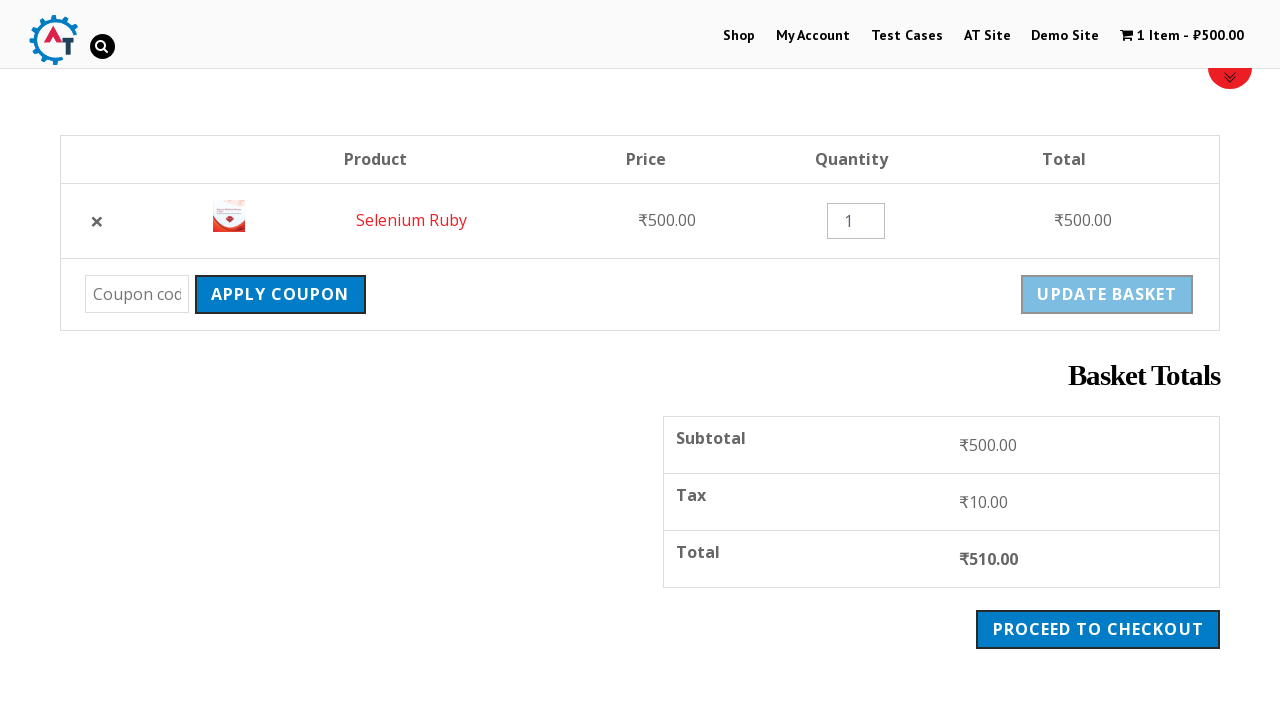